Selects Option 2 from the dropdown and validates it is selected

Starting URL: http://the-internet.herokuapp.com/dropdown

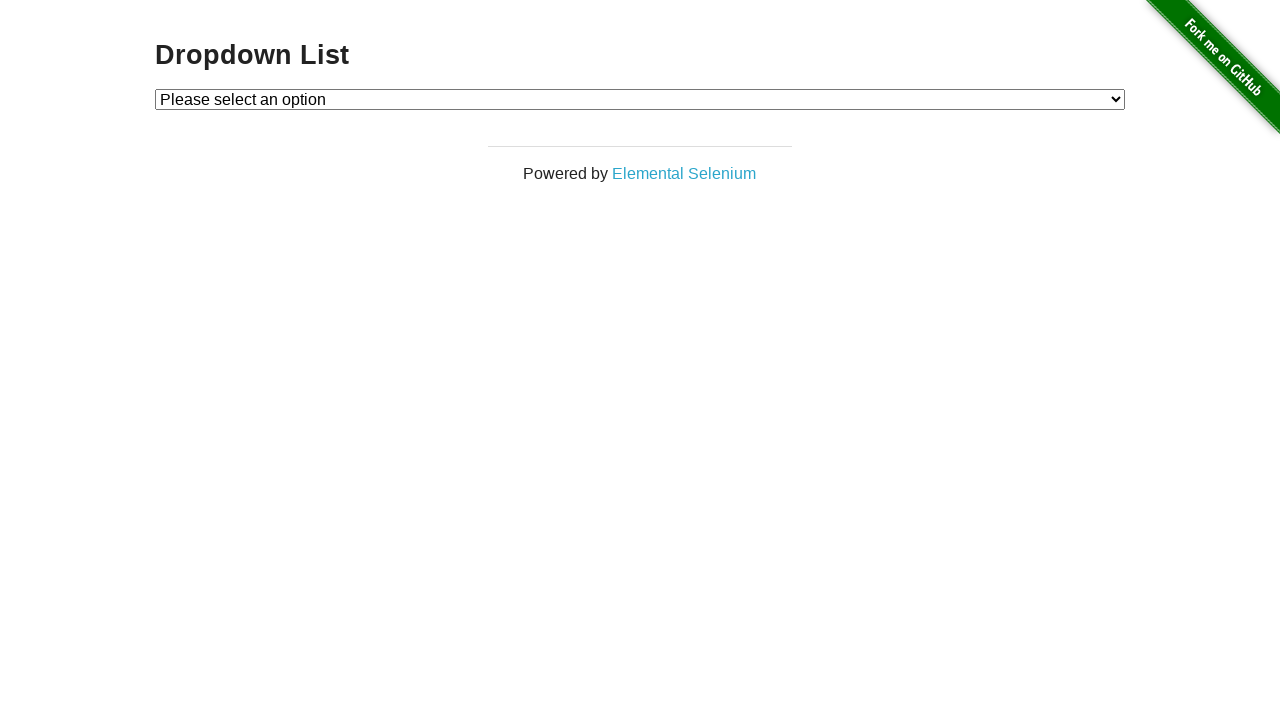

Dropdown element loaded and is visible
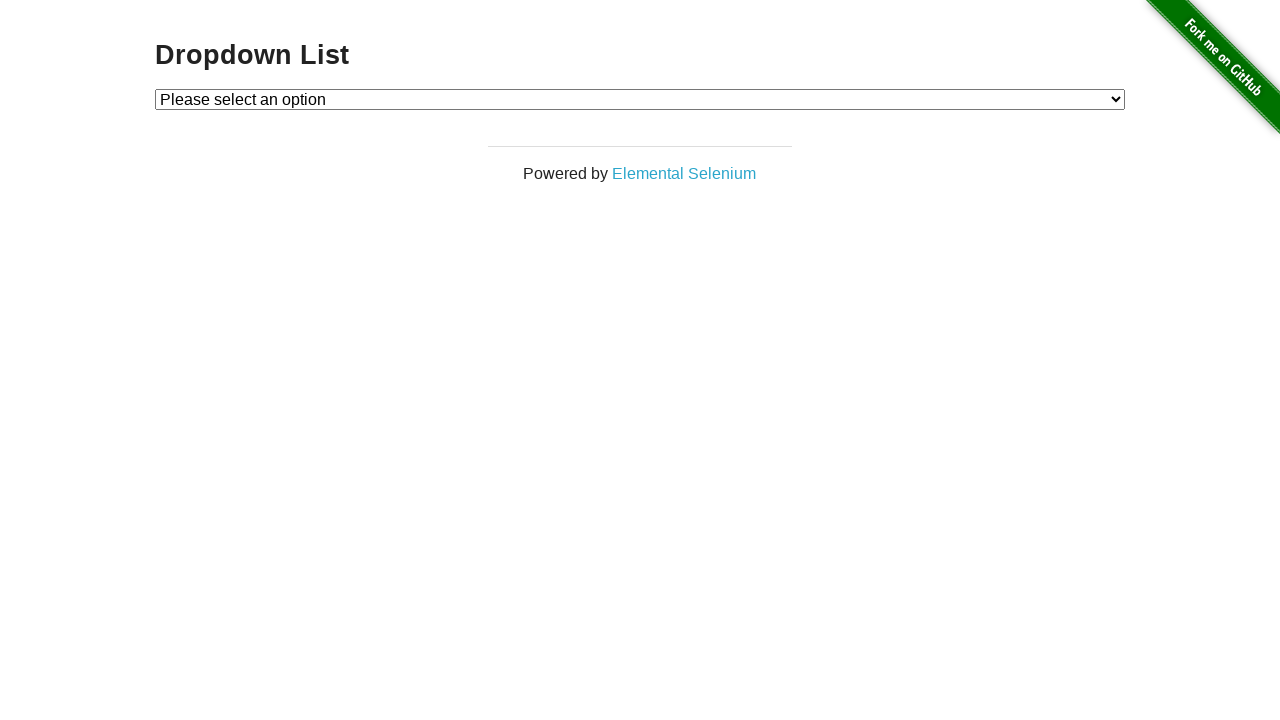

Selected Option 2 from the dropdown by index on select#dropdown
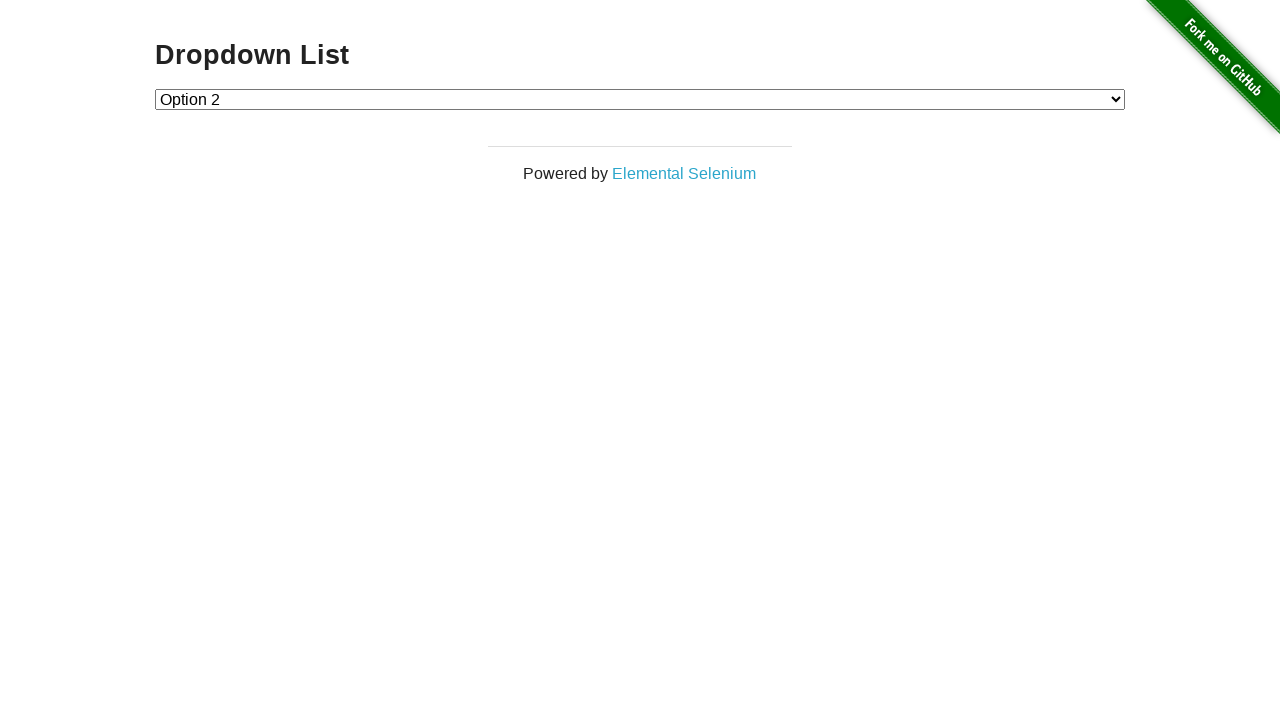

Retrieved text content of selected option
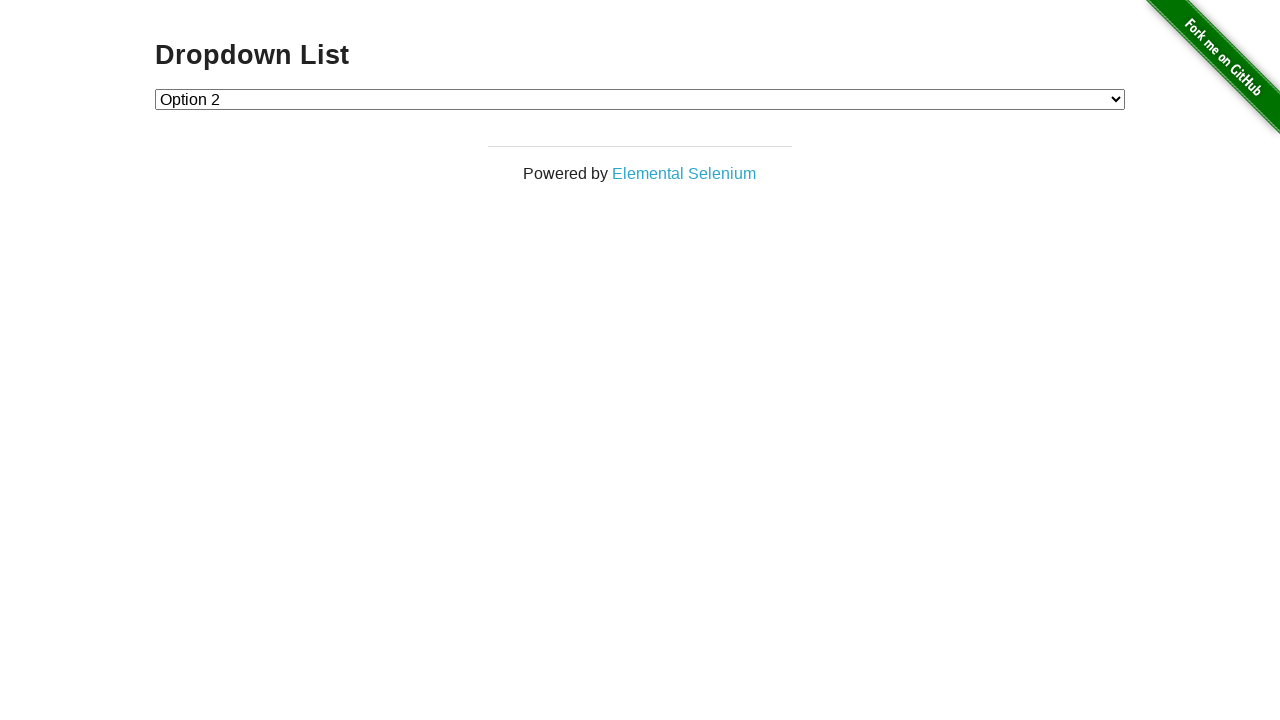

Verified that Option 2 is correctly selected
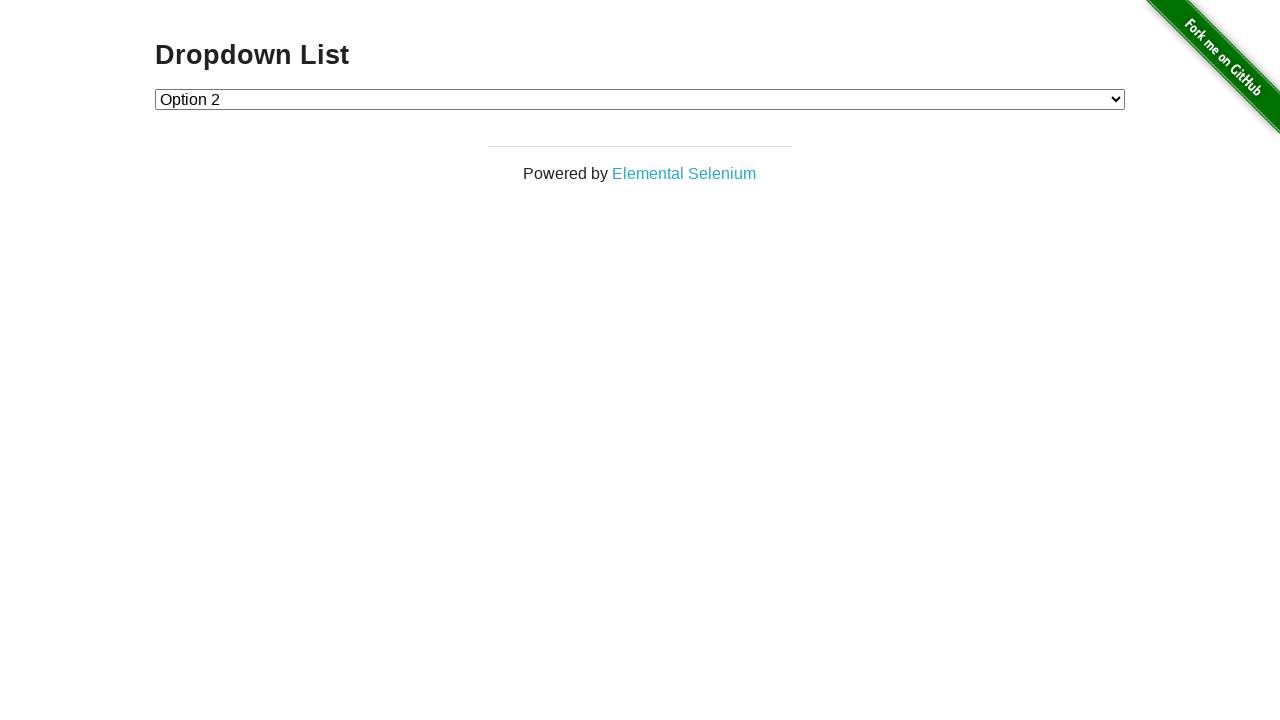

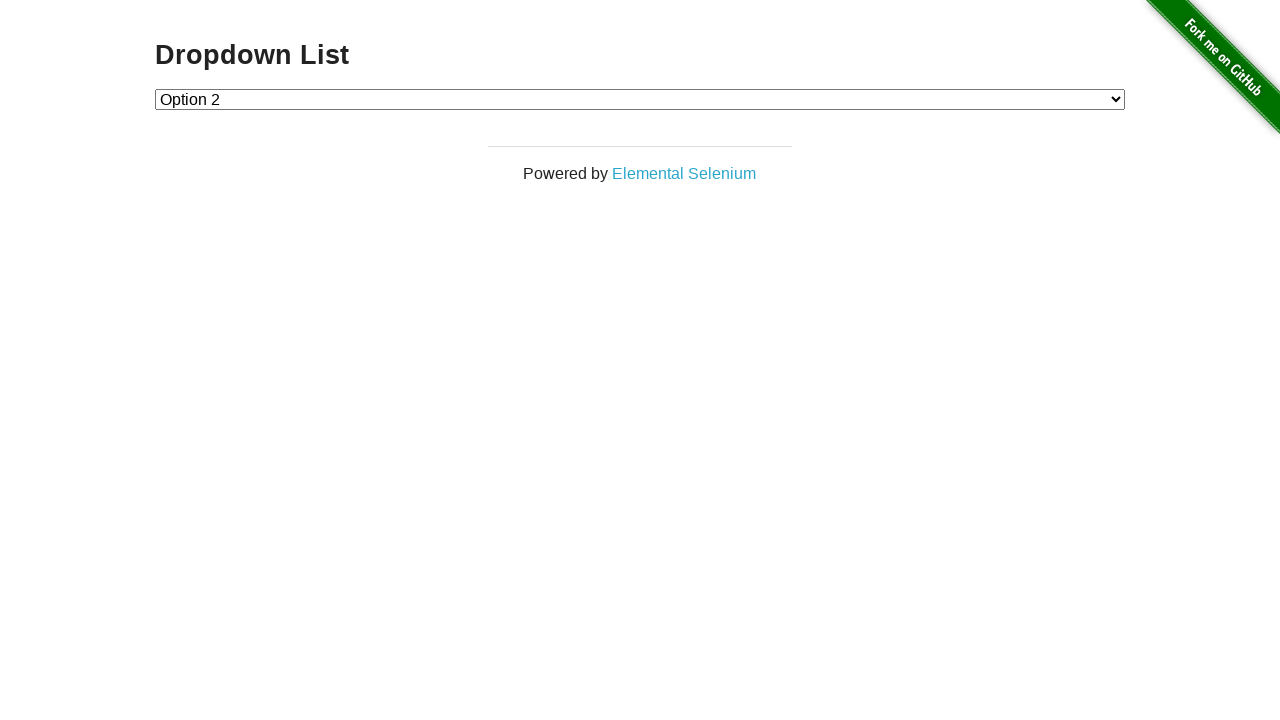